Tests checkbox functionality by clicking to check a checkbox and then clicking again to uncheck it

Starting URL: https://www.tutorialspoint.com/selenium/practice/selenium_automation_practice.php

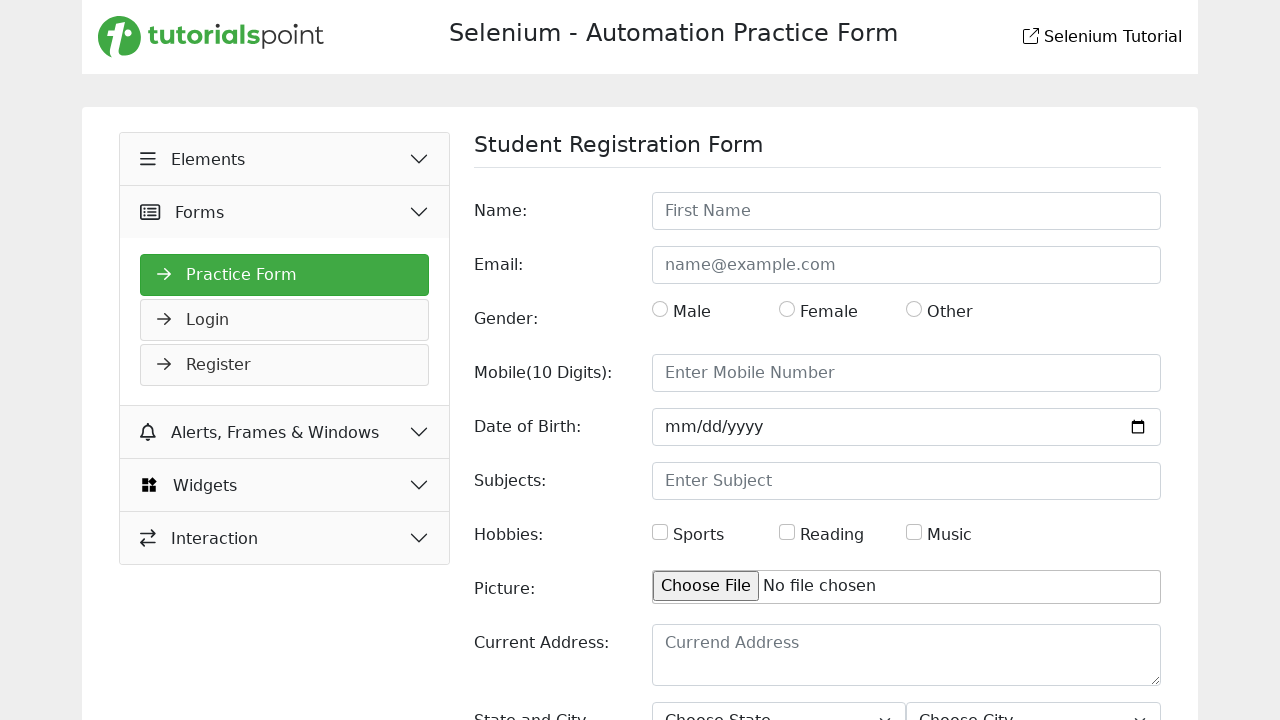

Located hobbies checkbox by XPath
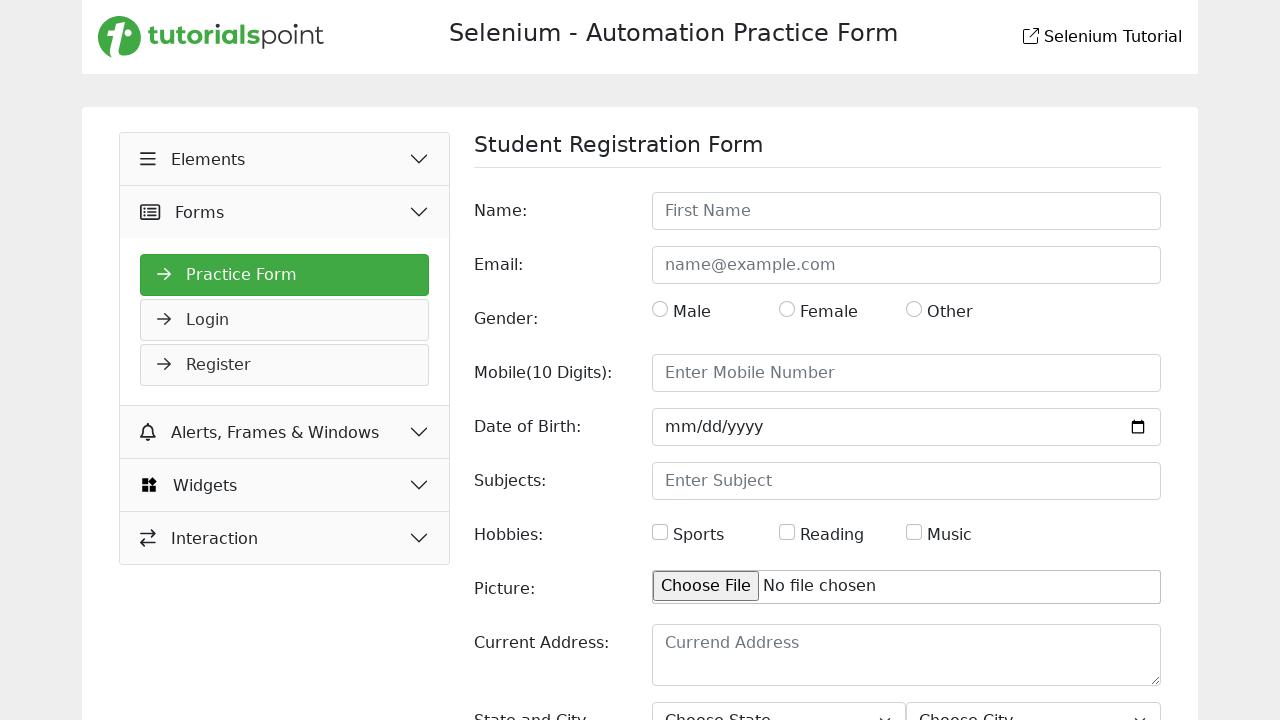

Clicked checkbox to check it at (660, 532) on xpath=//input[@id='hobbies']
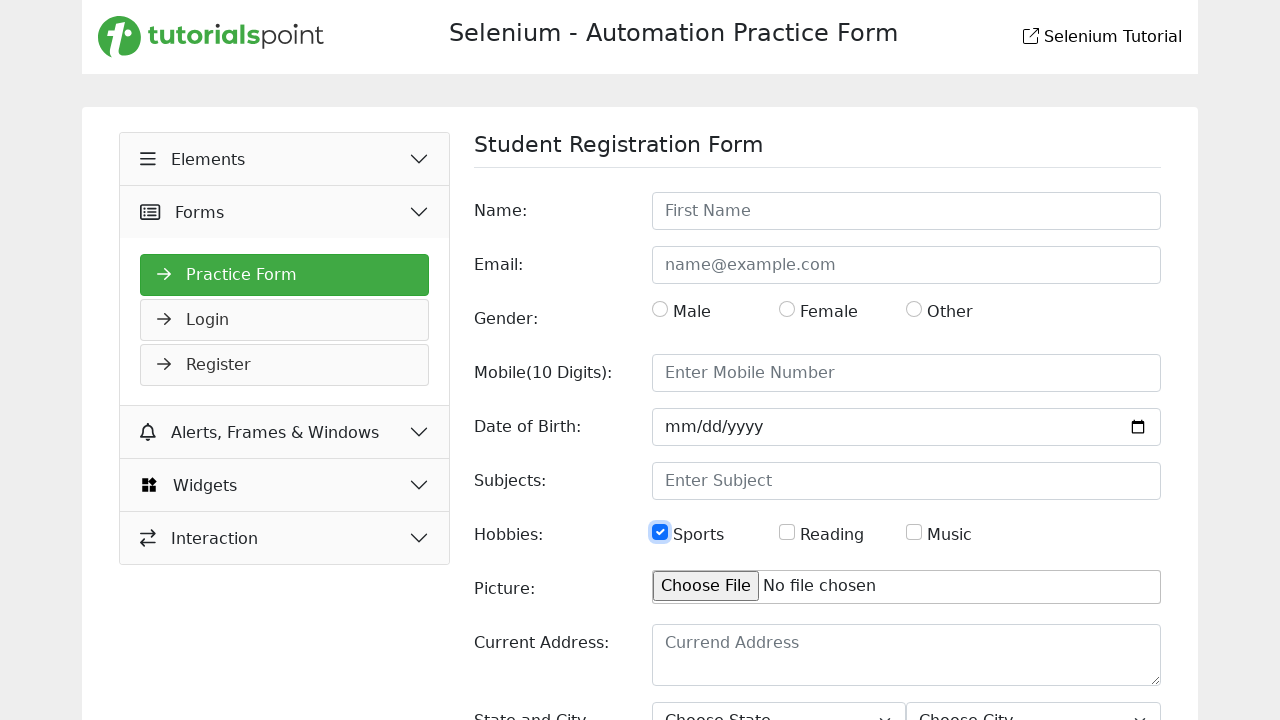

Waited 1 second to observe checked state
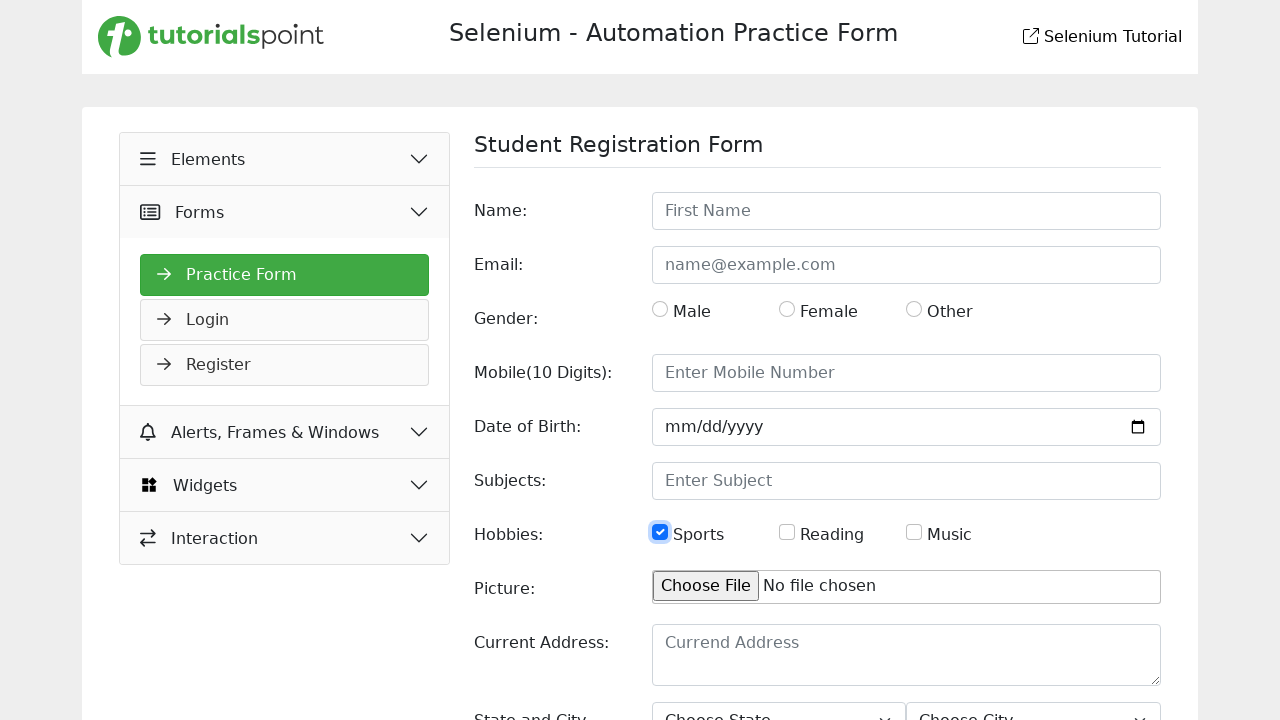

Clicked checkbox again to uncheck it at (660, 532) on xpath=//input[@id='hobbies']
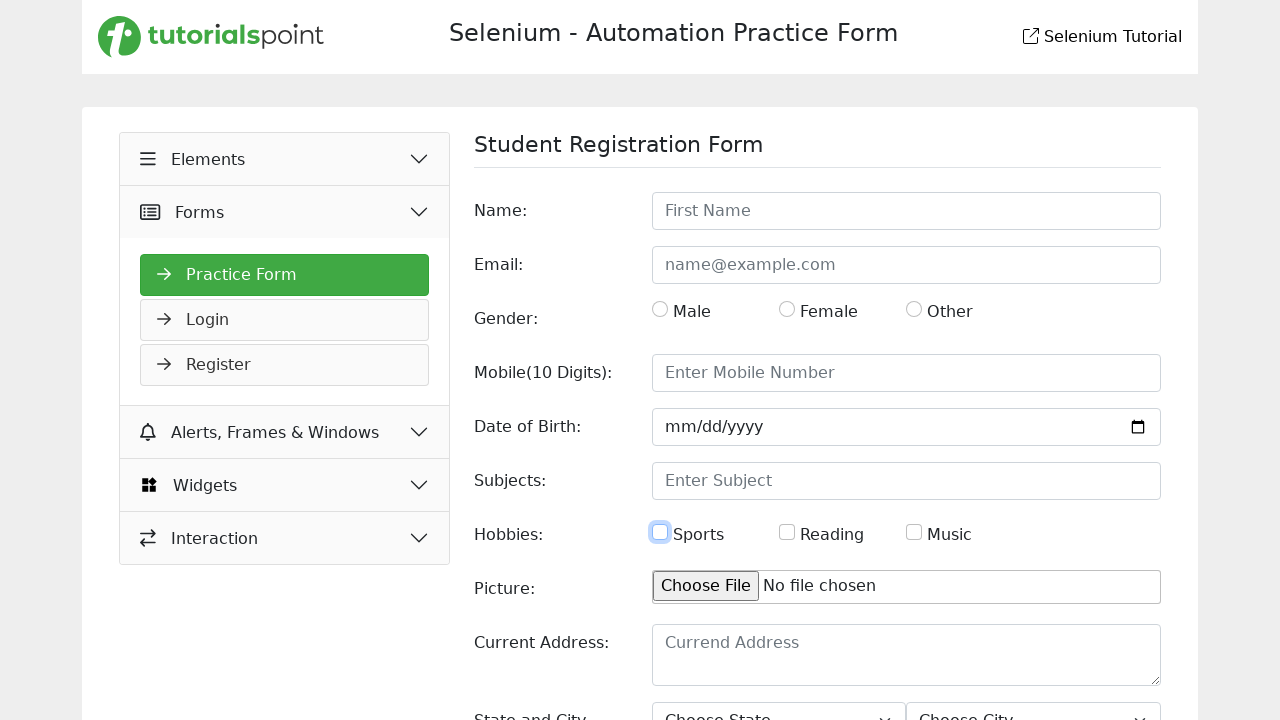

Waited 1 second to observe unchecked state
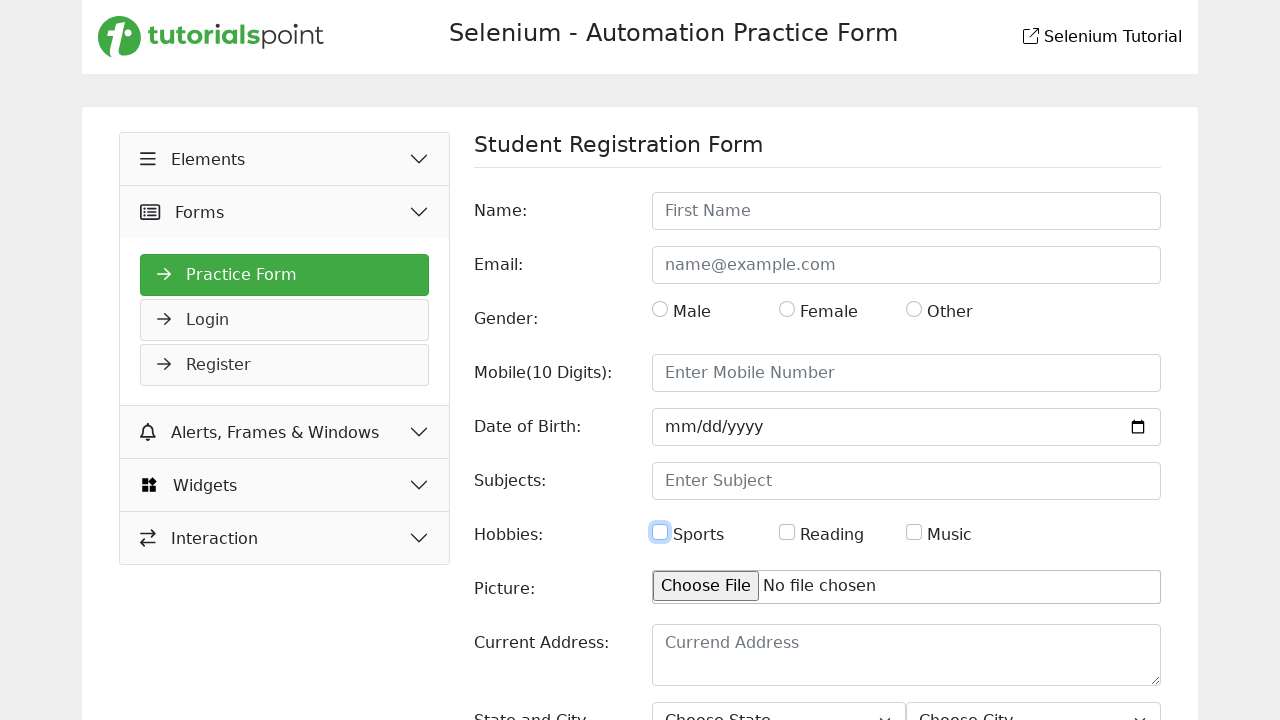

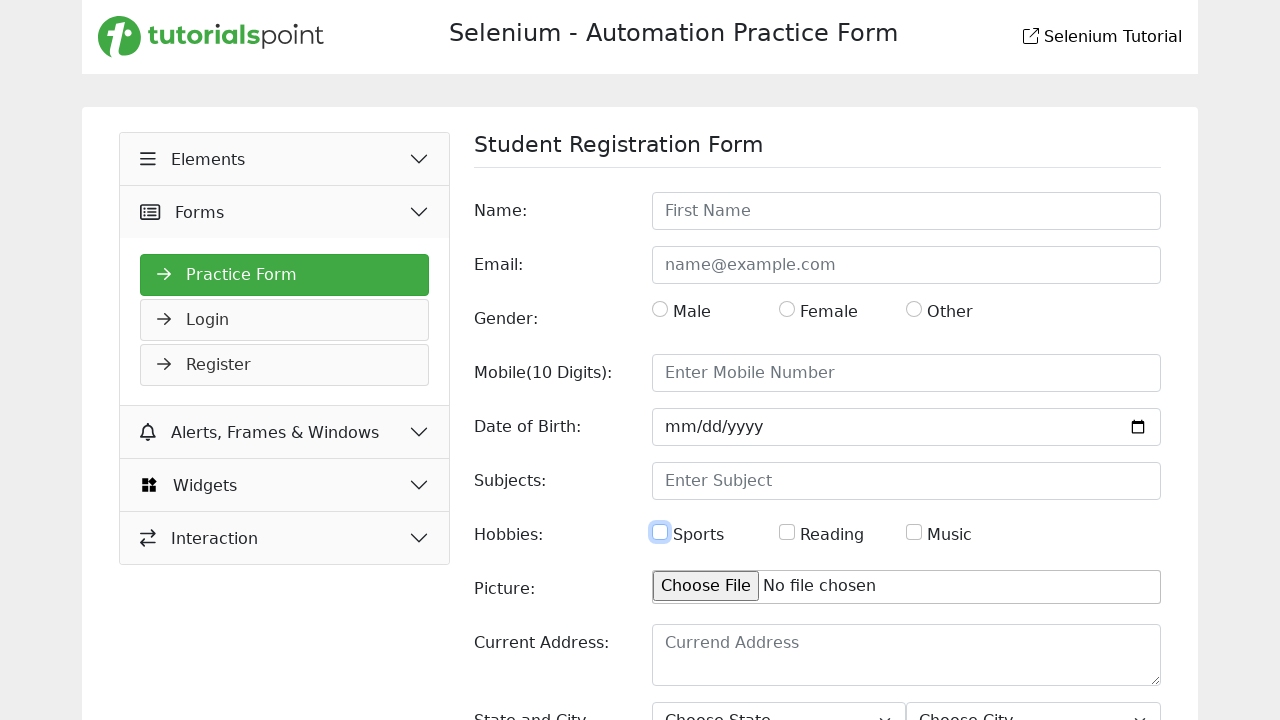